Tests clicking the "Reveal a new input" button and attempting to type in the revealed input field

Starting URL: https://www.selenium.dev/selenium/web/dynamic.html

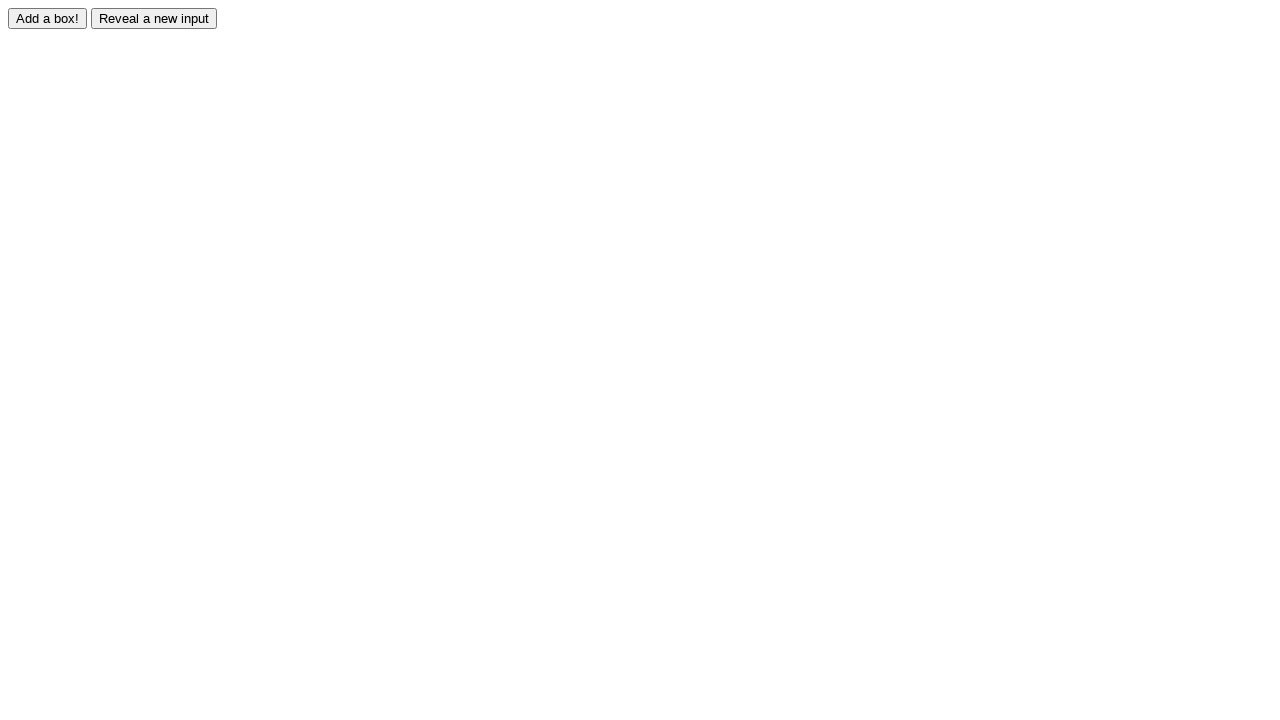

Clicked the 'Reveal a new input' button at (154, 18) on #reveal
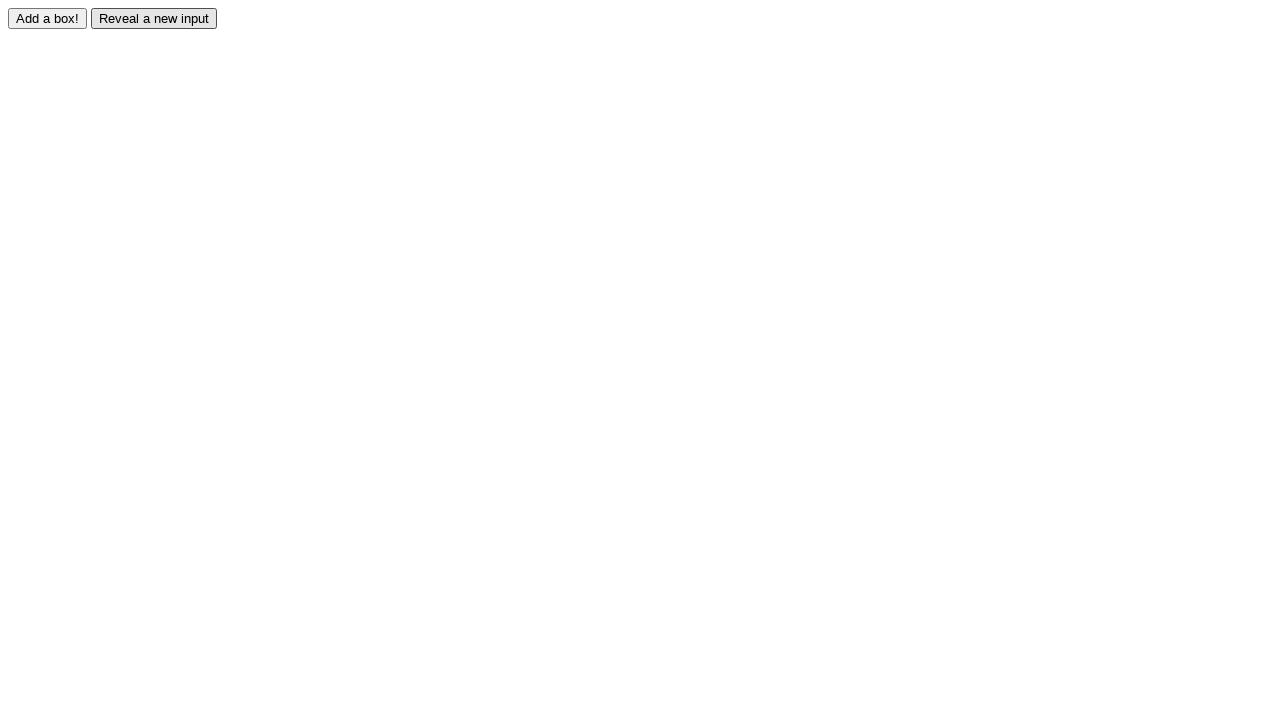

Typed 'GuiderSoft' into the revealed input field on #revealed
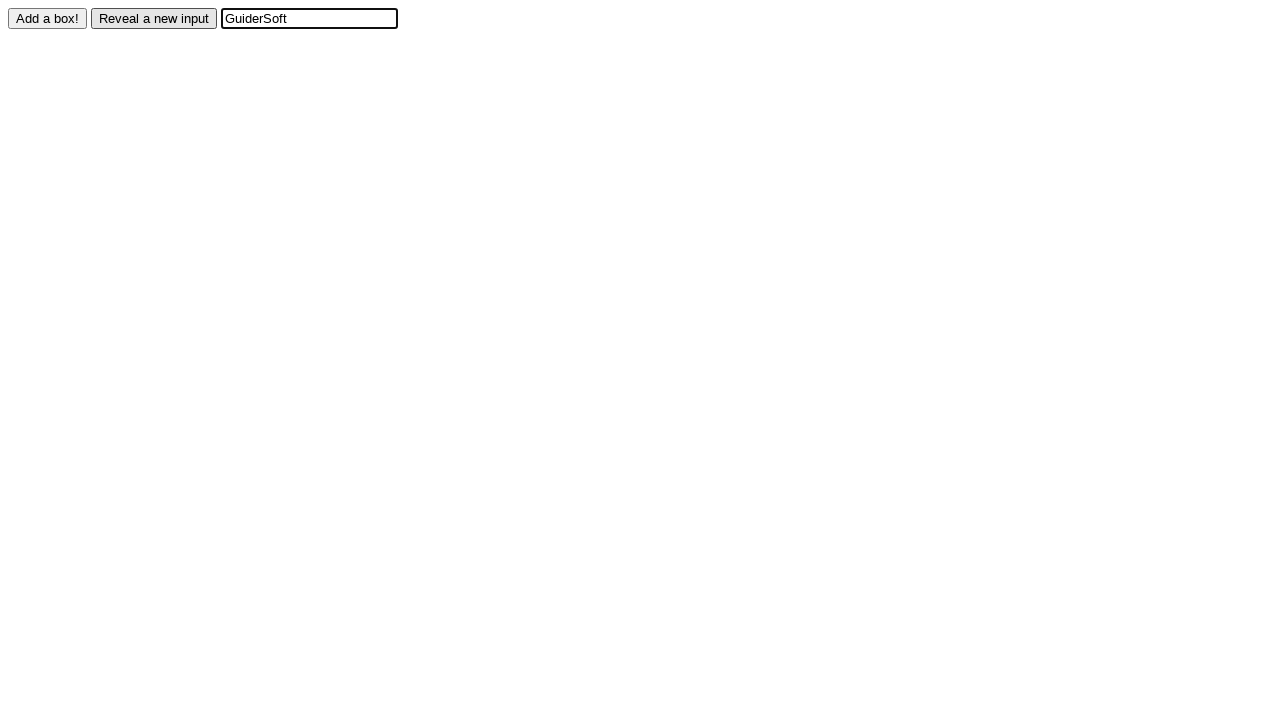

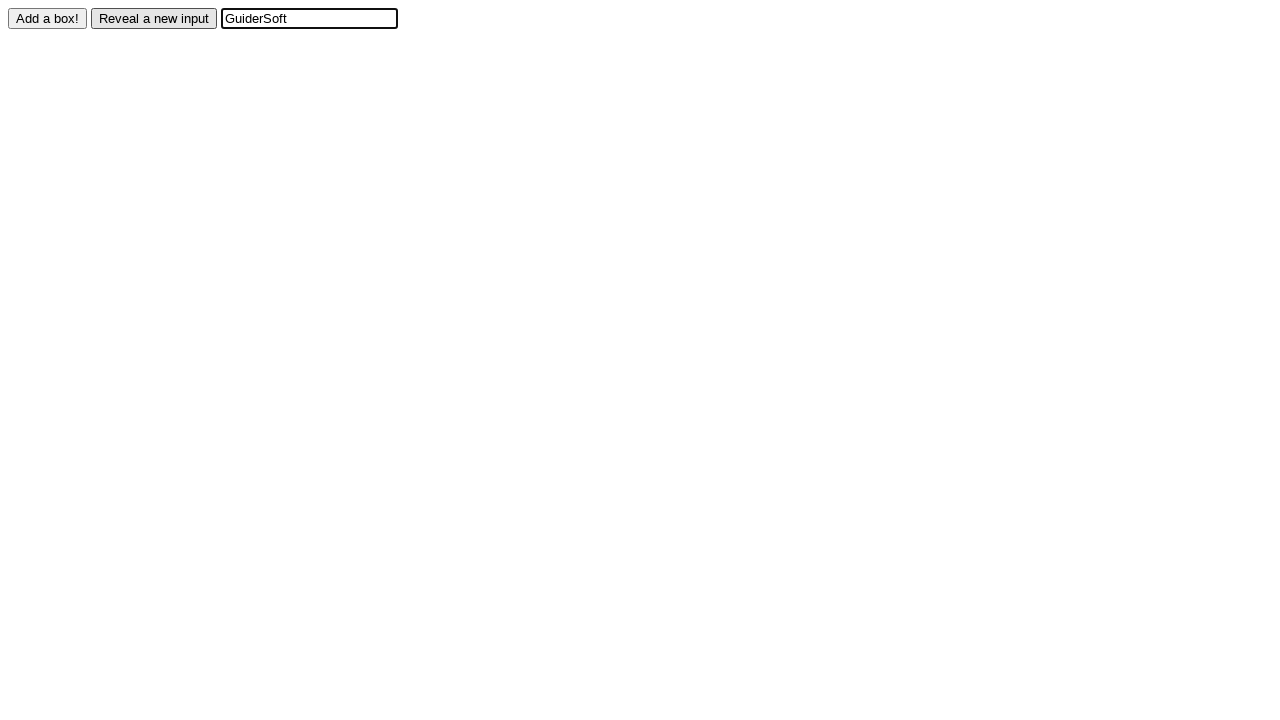